Tests checkbox visibility, checked state, and element visibility after clicking a hide button on a practice automation page

Starting URL: https://www.rahulshettyacademy.com/AutomationPractice/

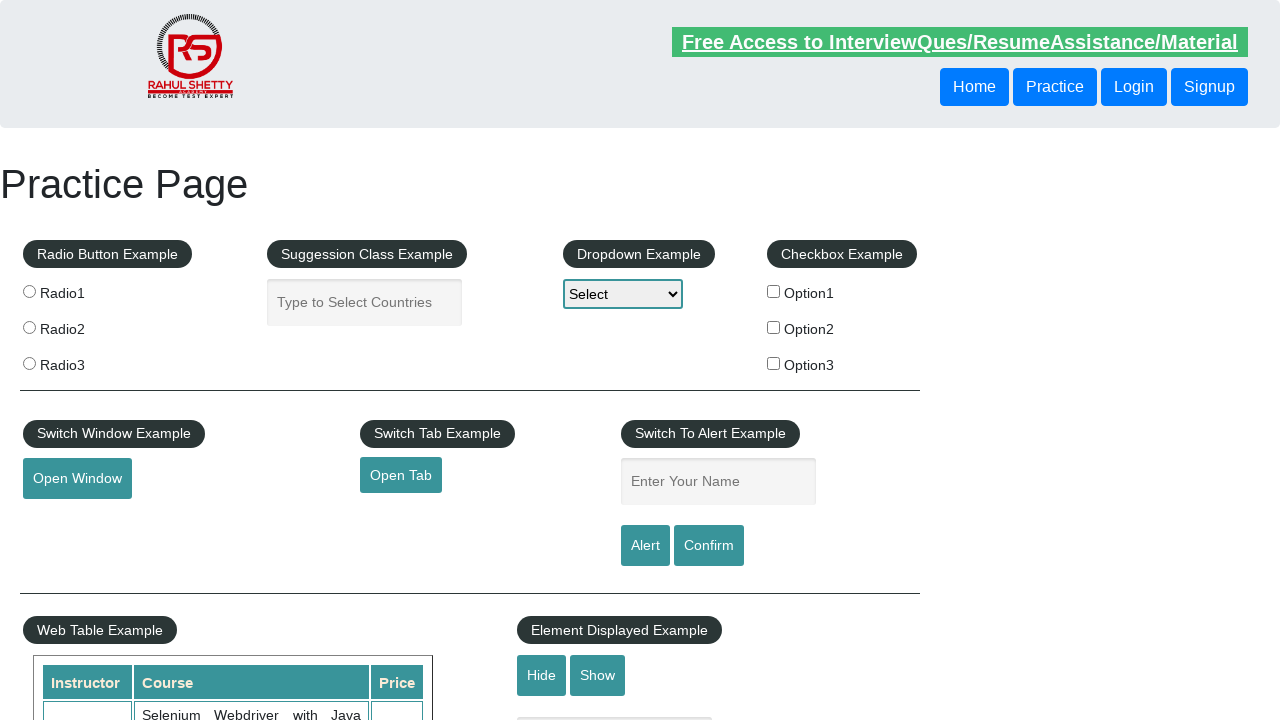

Located checkbox element with id 'checkBoxOption1'
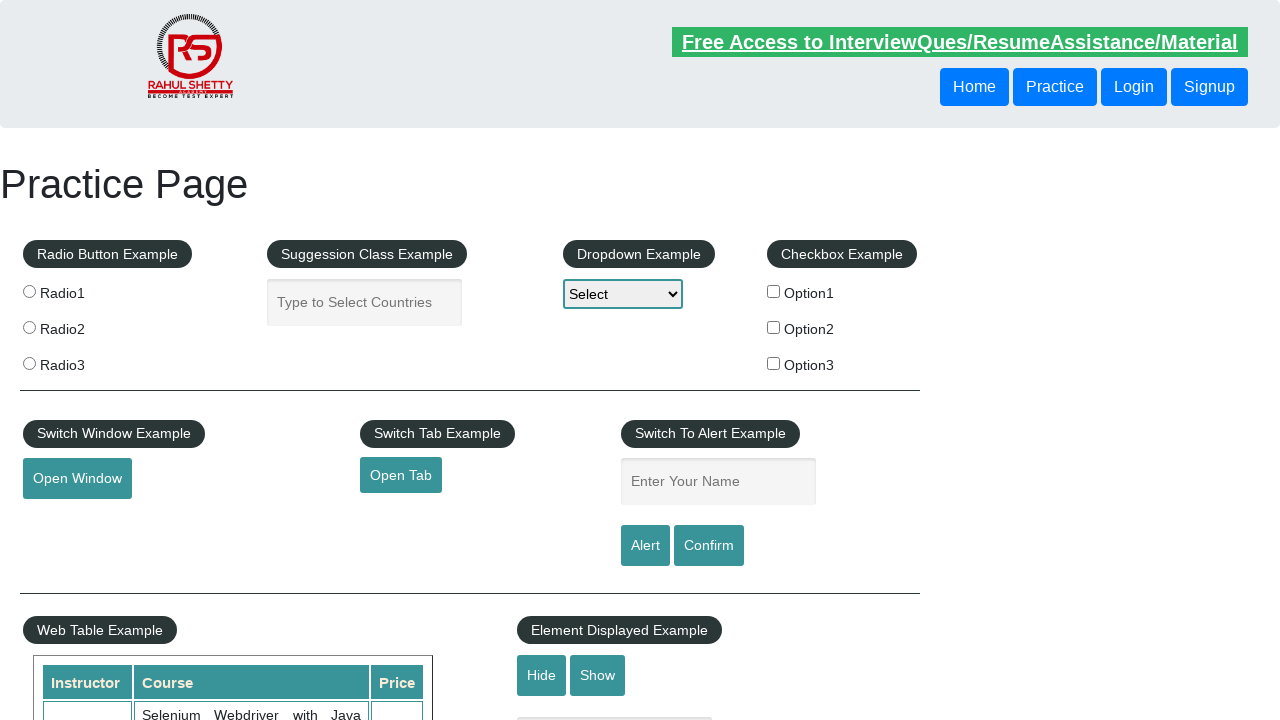

Verified checkbox is checked: False
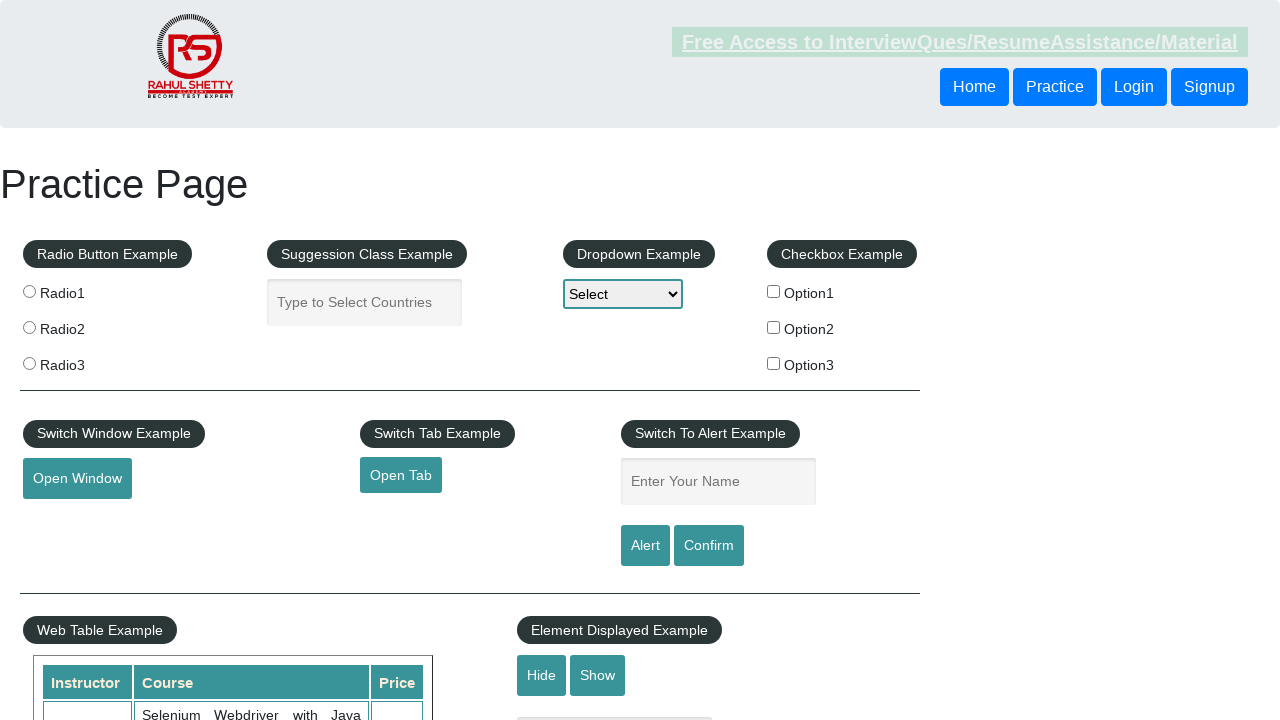

Asserted that checkbox is not checked initially
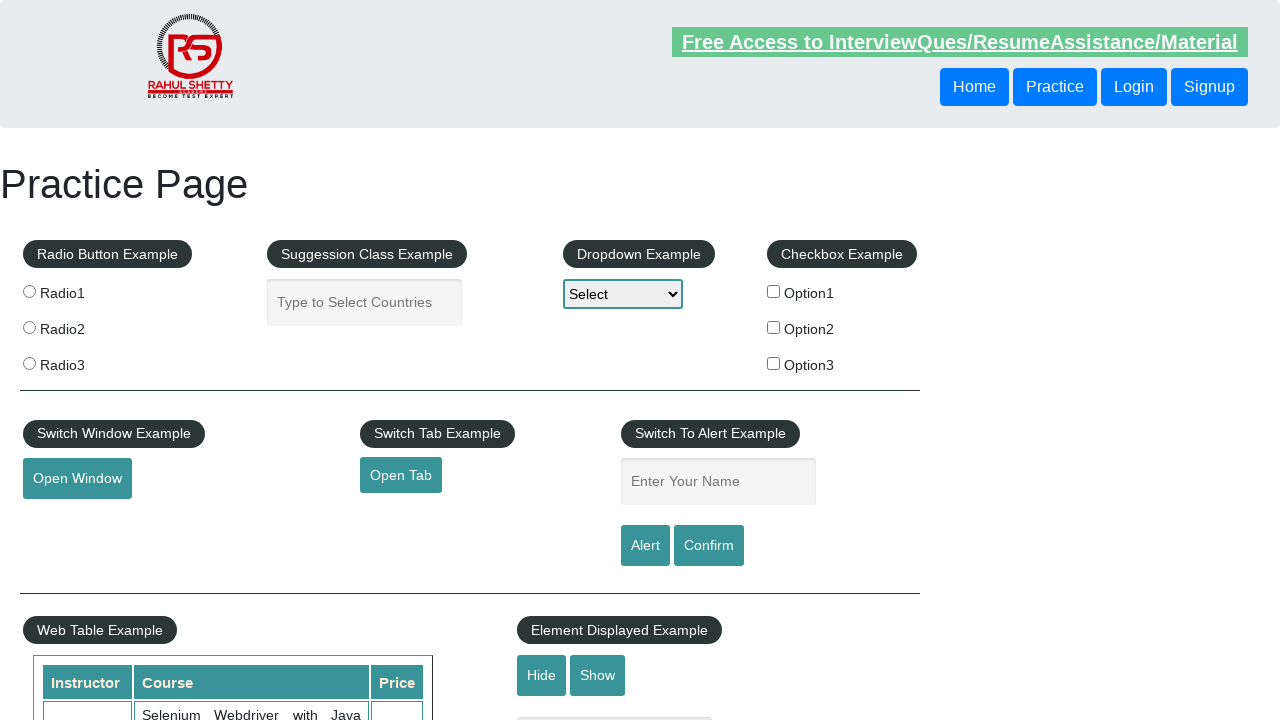

Located text box element with id 'displayed-text'
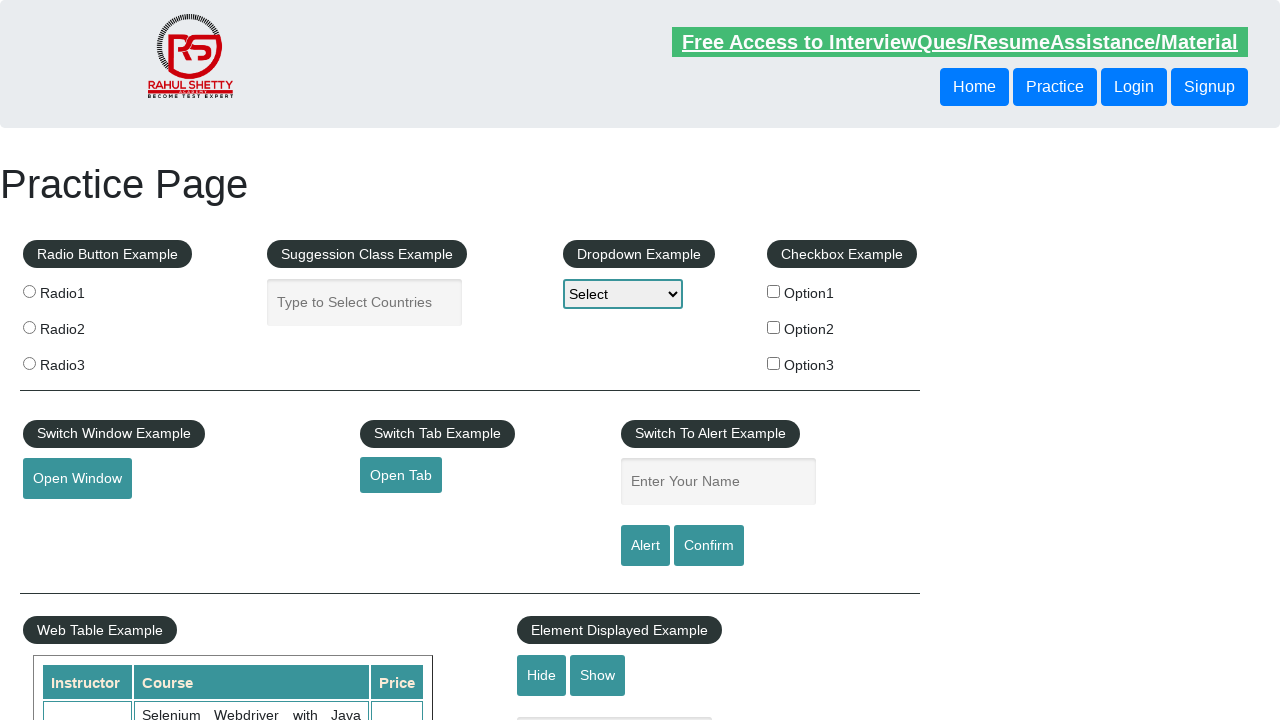

Checked text box visibility: True
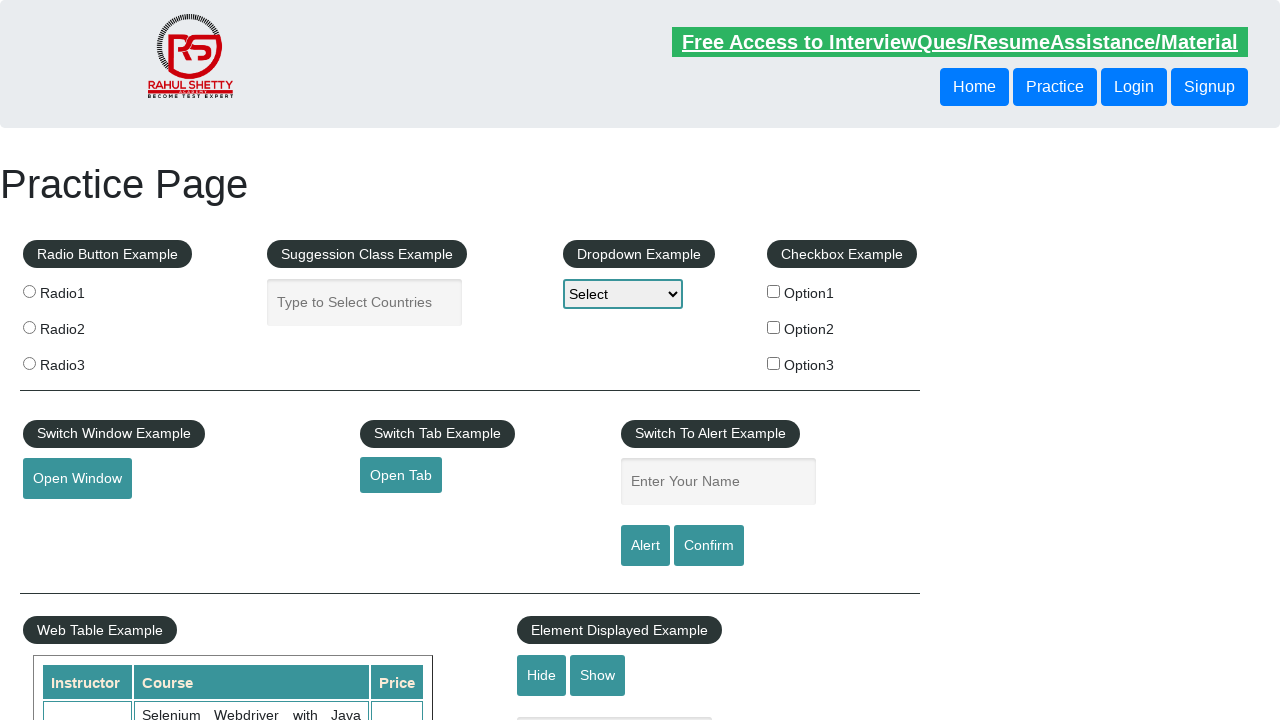

Asserted that text box is visible initially
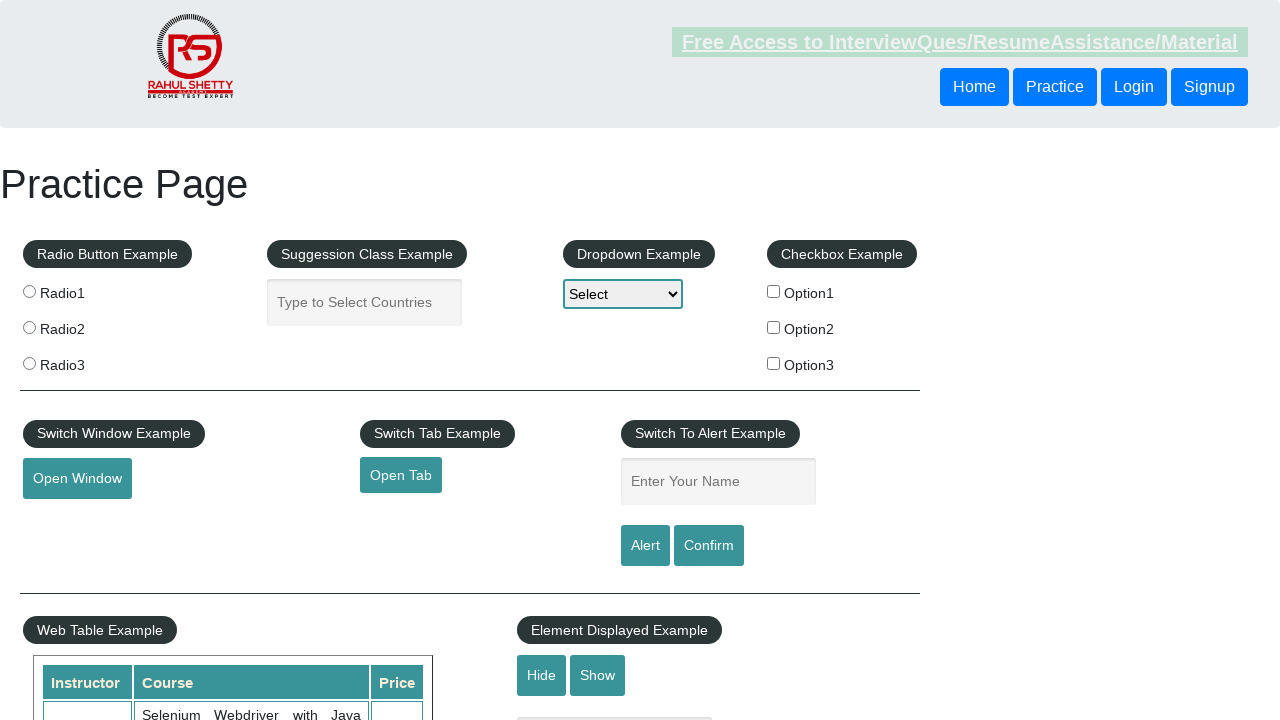

Scrolled down to y-coordinate 200
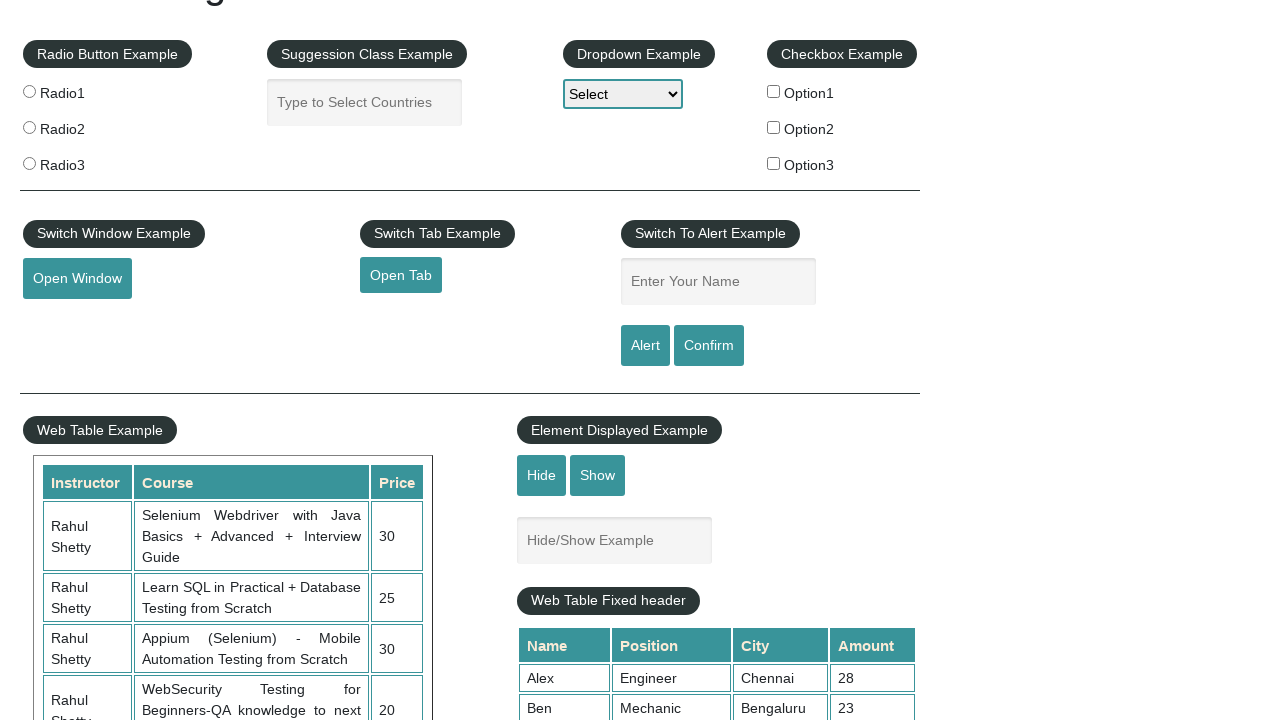

Clicked the hide button with id 'hide-textbox' at (542, 475) on [id='hide-textbox']
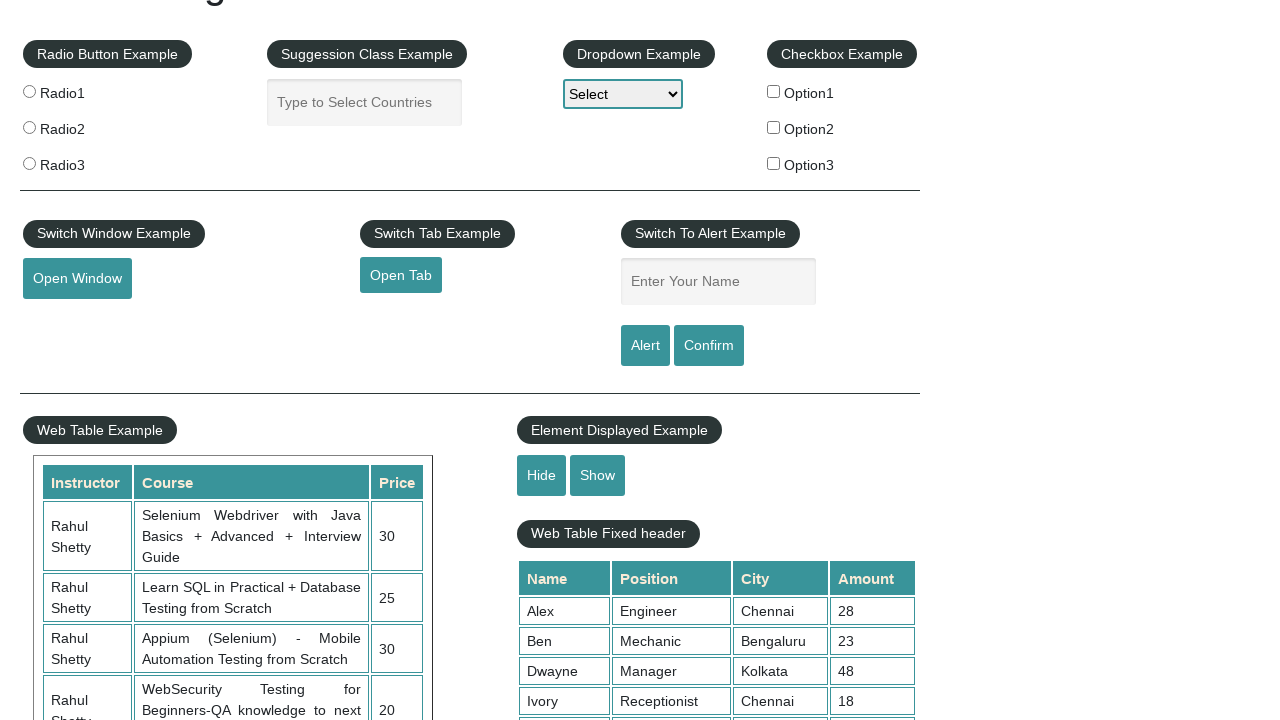

Checked text box visibility after clicking hide button: False
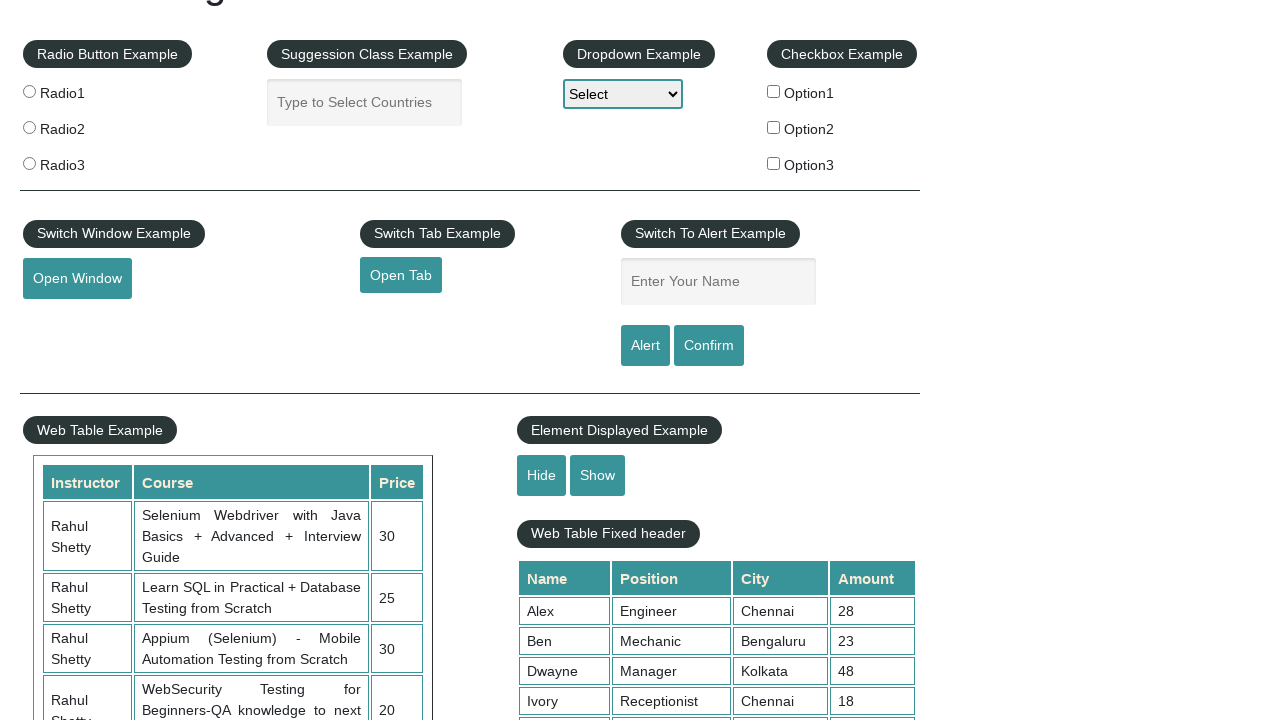

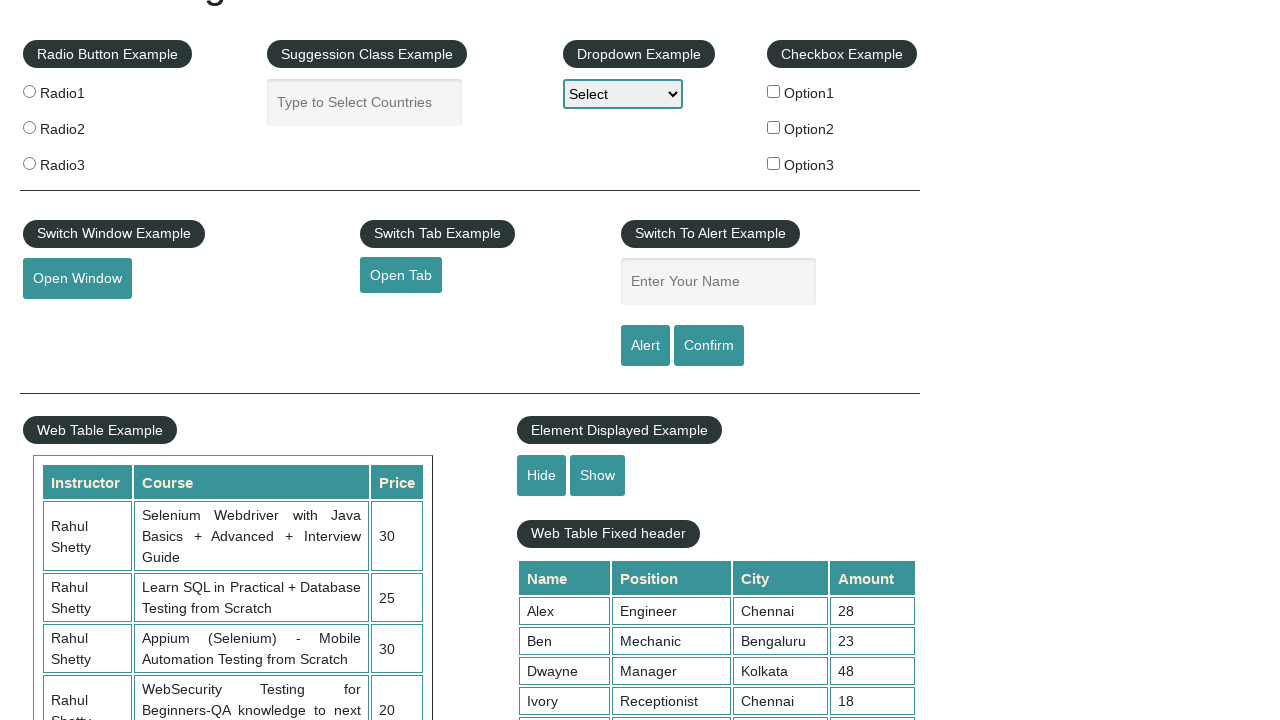